Tests a verification button click on a page and asserts that a success message appears after clicking the verify button.

Starting URL: http://suninjuly.github.io/wait1.html

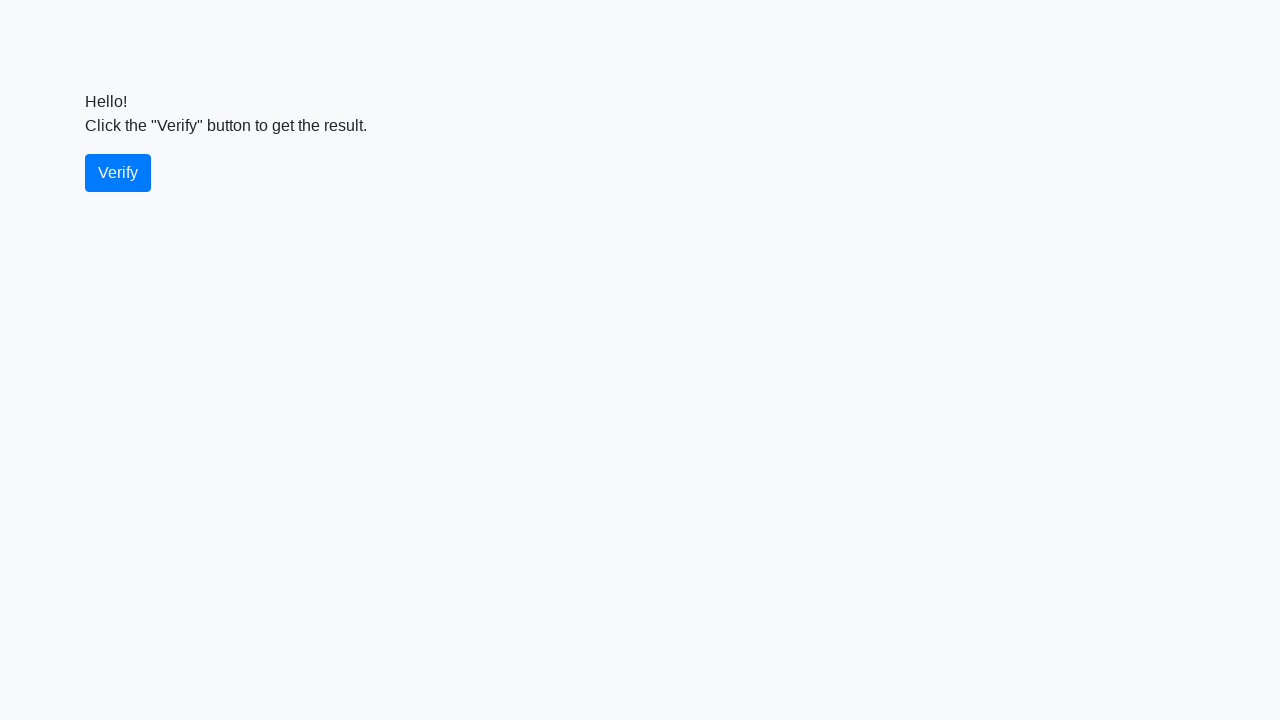

Clicked the verify button at (118, 173) on #verify
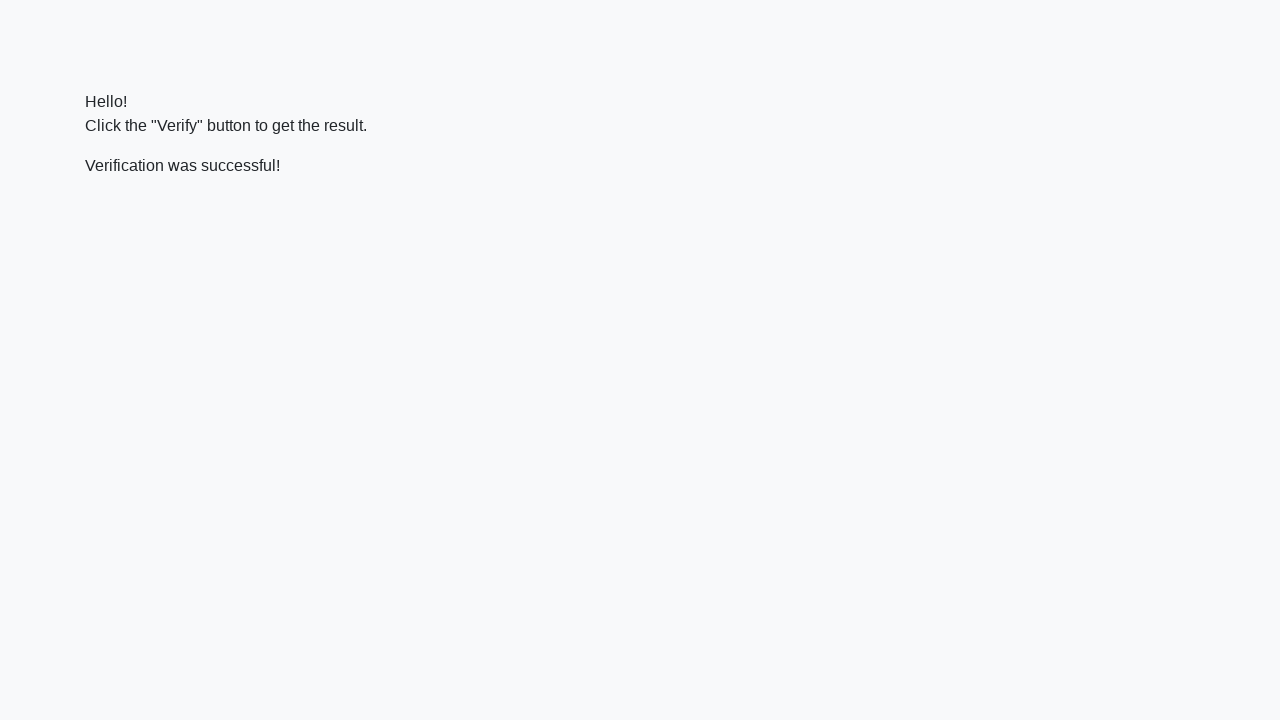

Success message appeared and is visible
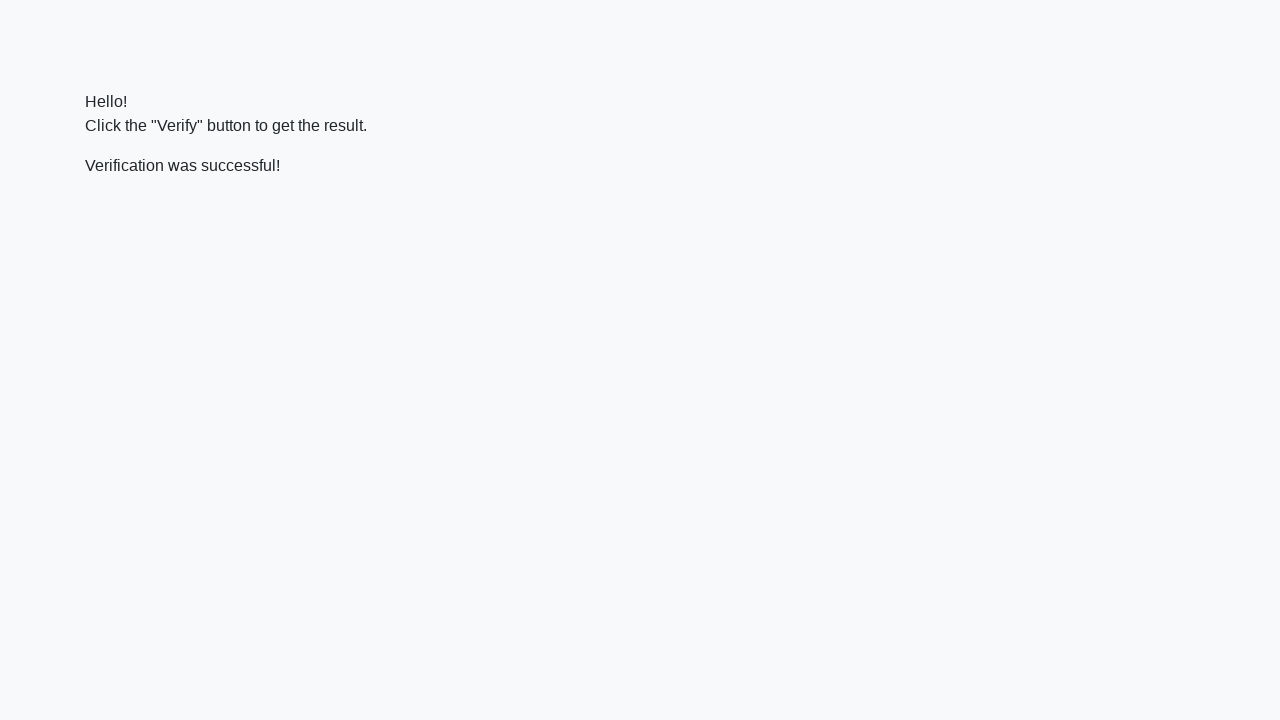

Verified that success message contains 'successful'
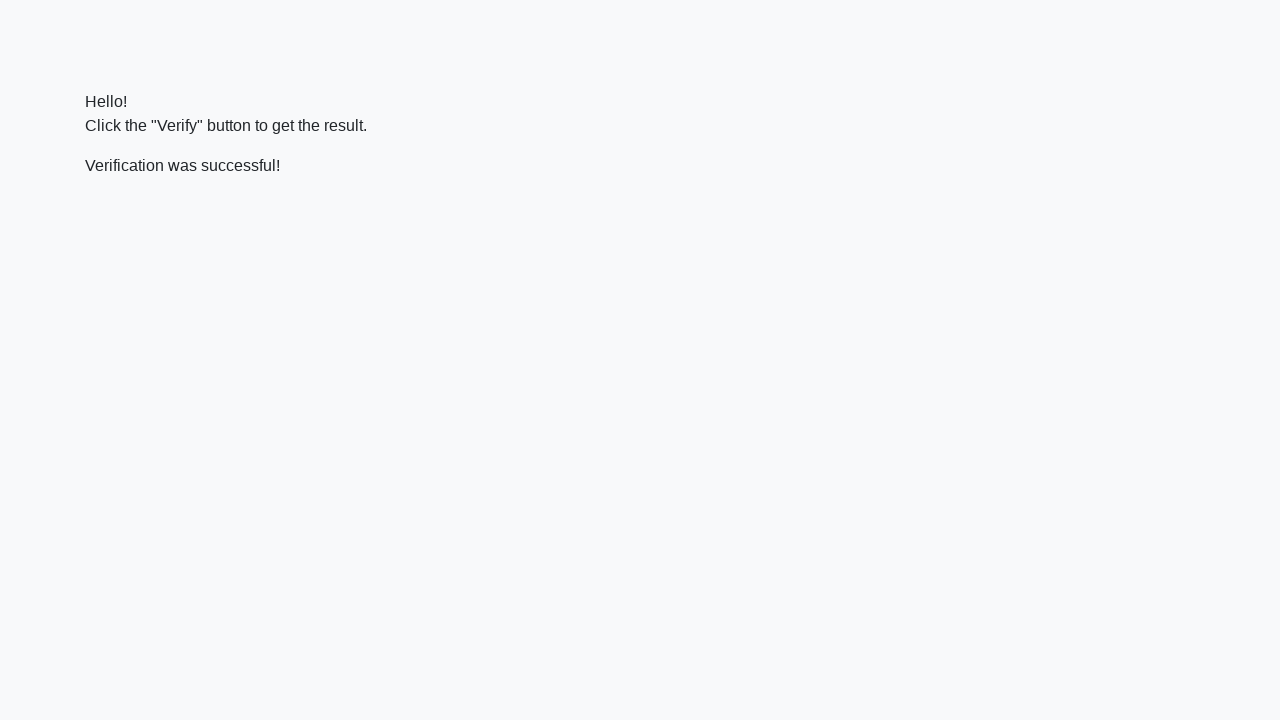

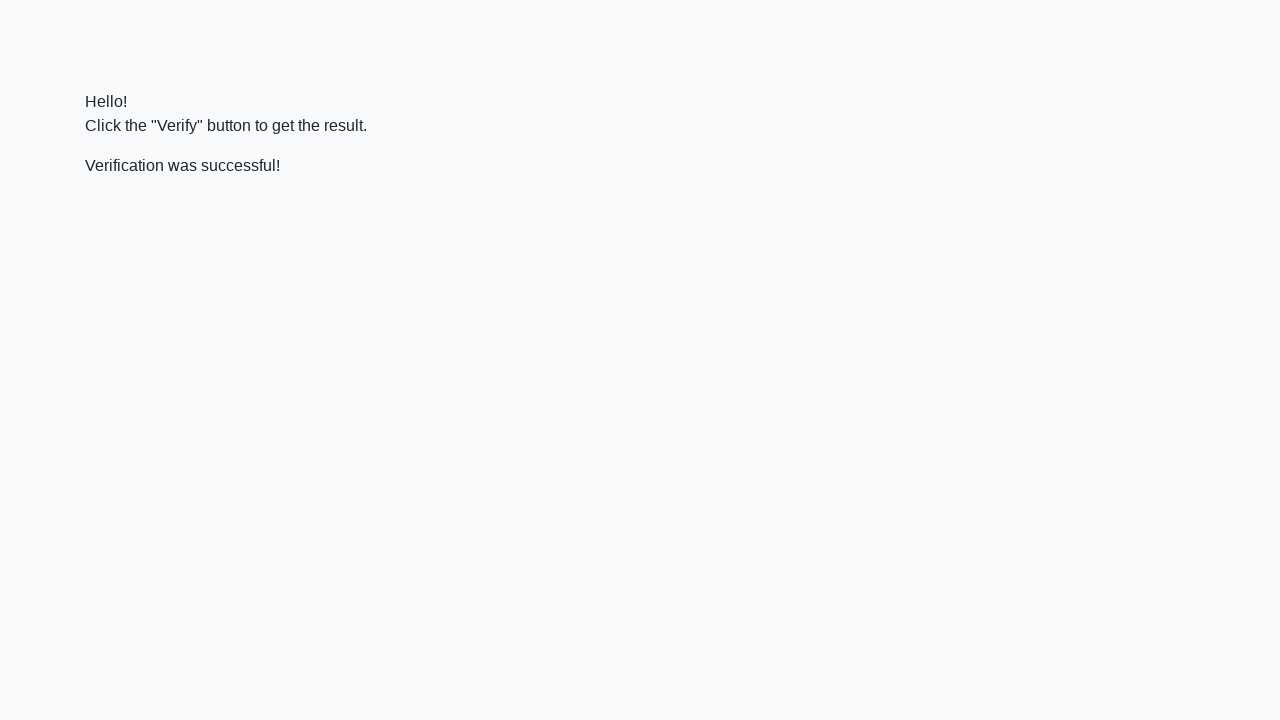